Tests dynamic content loading by clicking a Start button, waiting for "Hello World!" text to appear, then clicking the Elemental Selenium link to open a new tab and verify the navigation.

Starting URL: https://the-internet.herokuapp.com/dynamic_loading/1

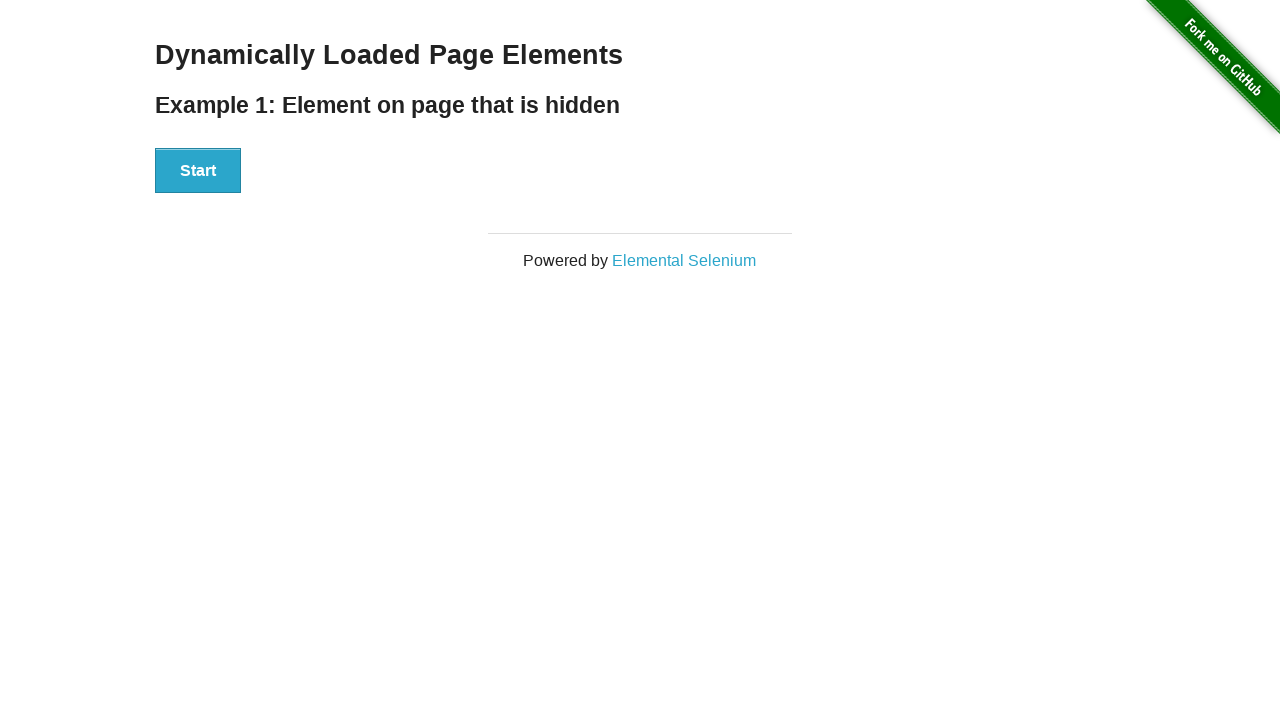

Start button is visible
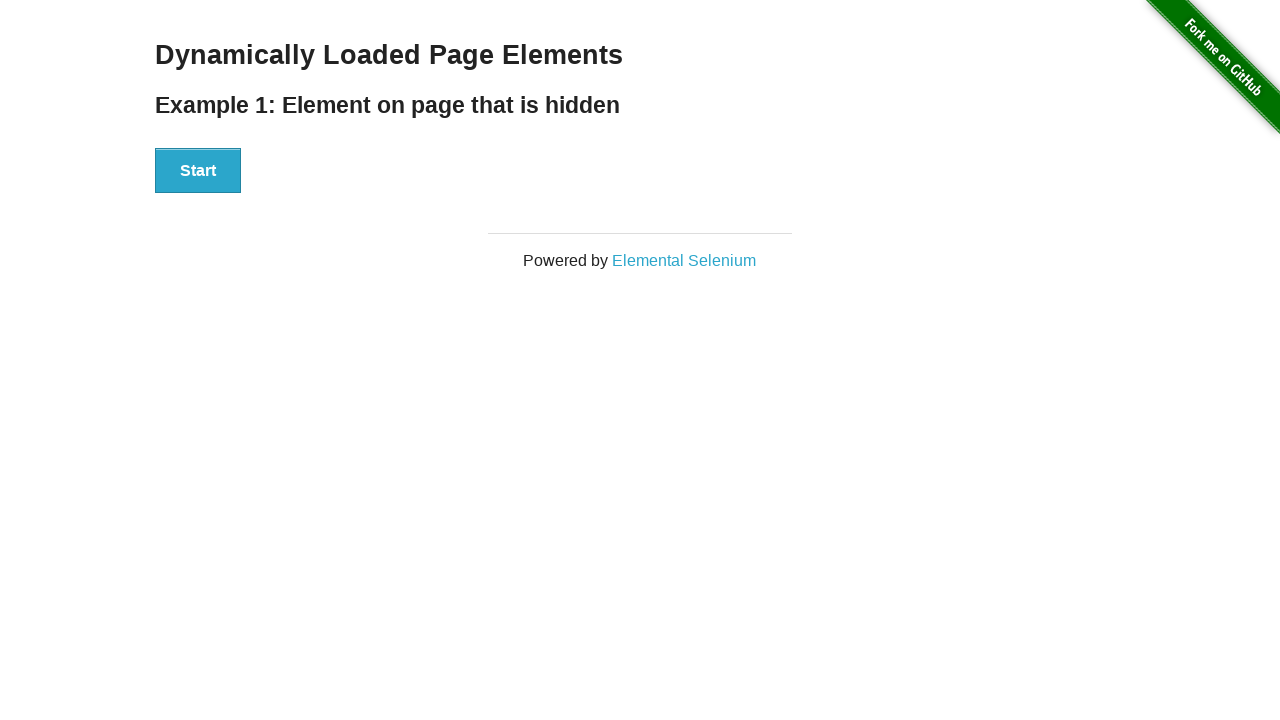

Clicked Start button to initiate dynamic loading at (198, 171) on button:has-text('Start')
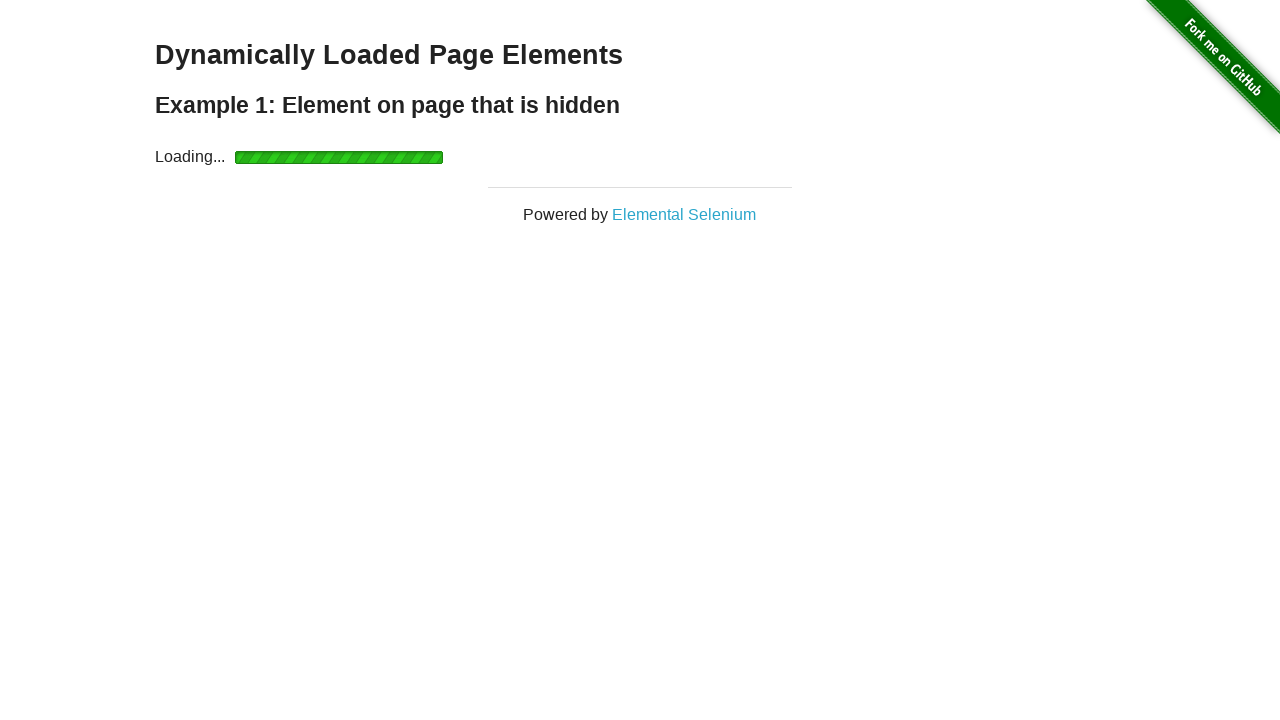

'Hello World!' text appeared after dynamic loading completed
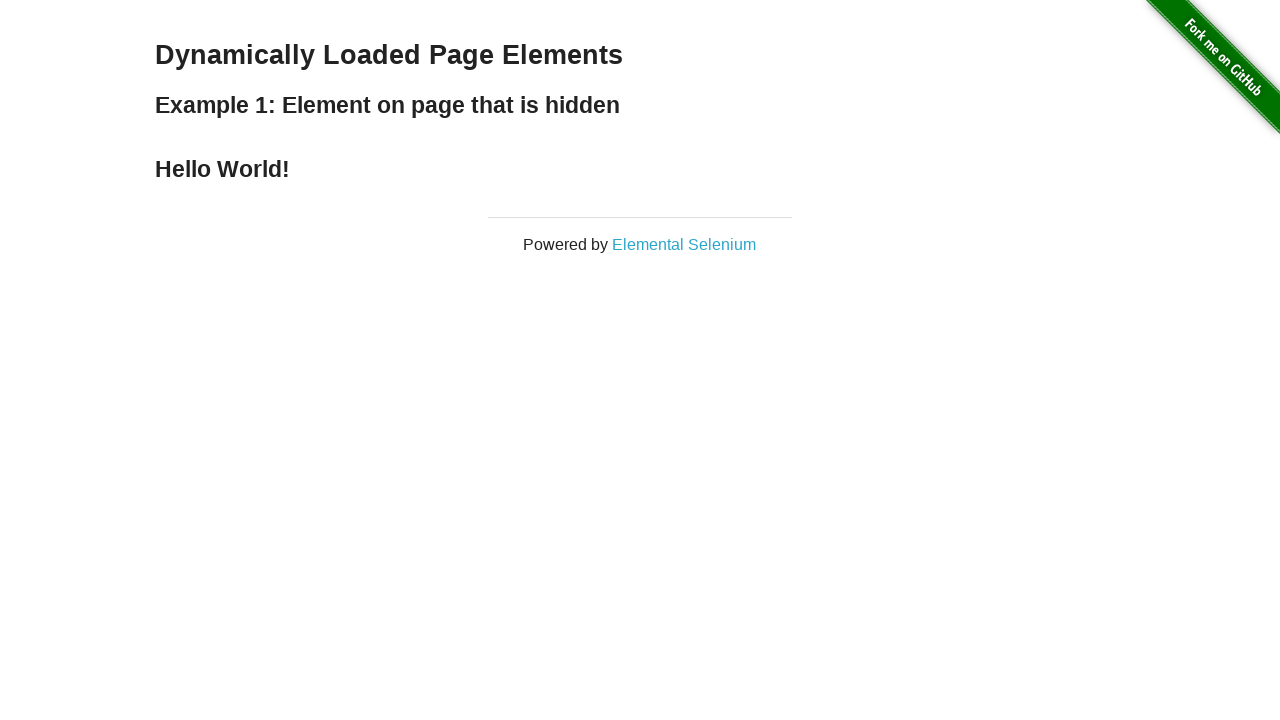

Elemental Selenium link is visible
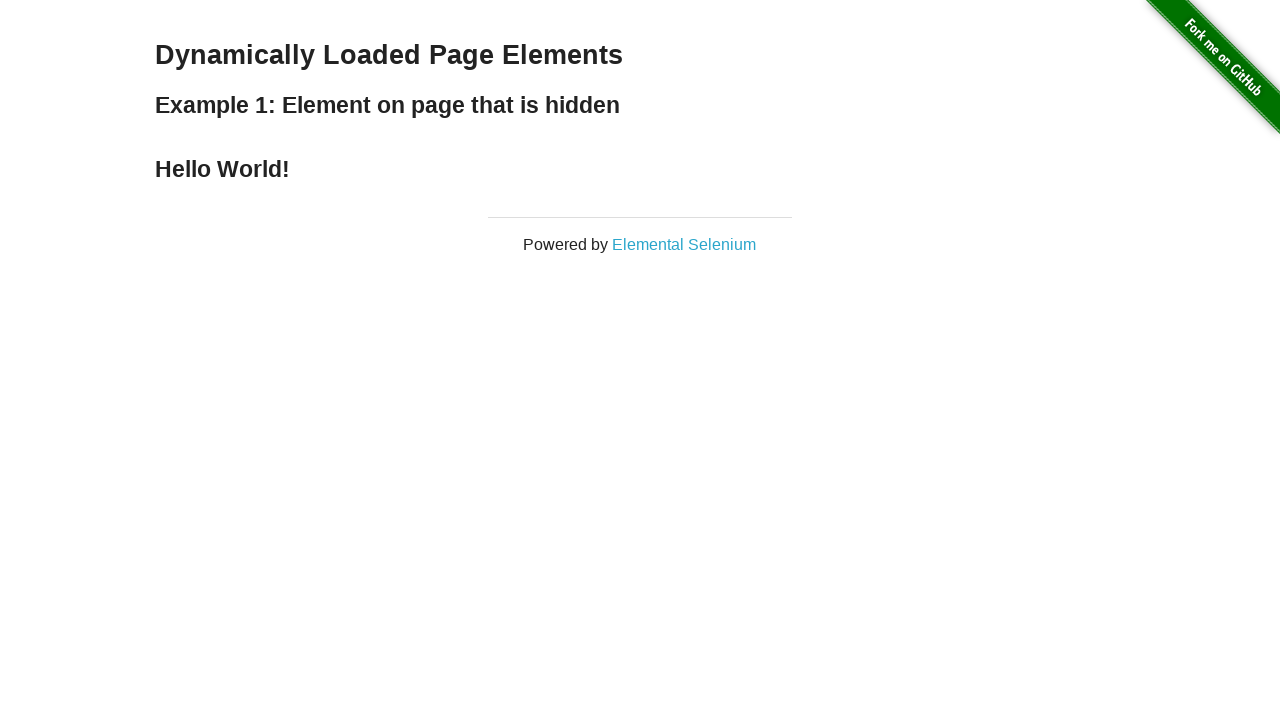

Clicked Elemental Selenium link to open new tab at (684, 244) on text=Elemental Selenium
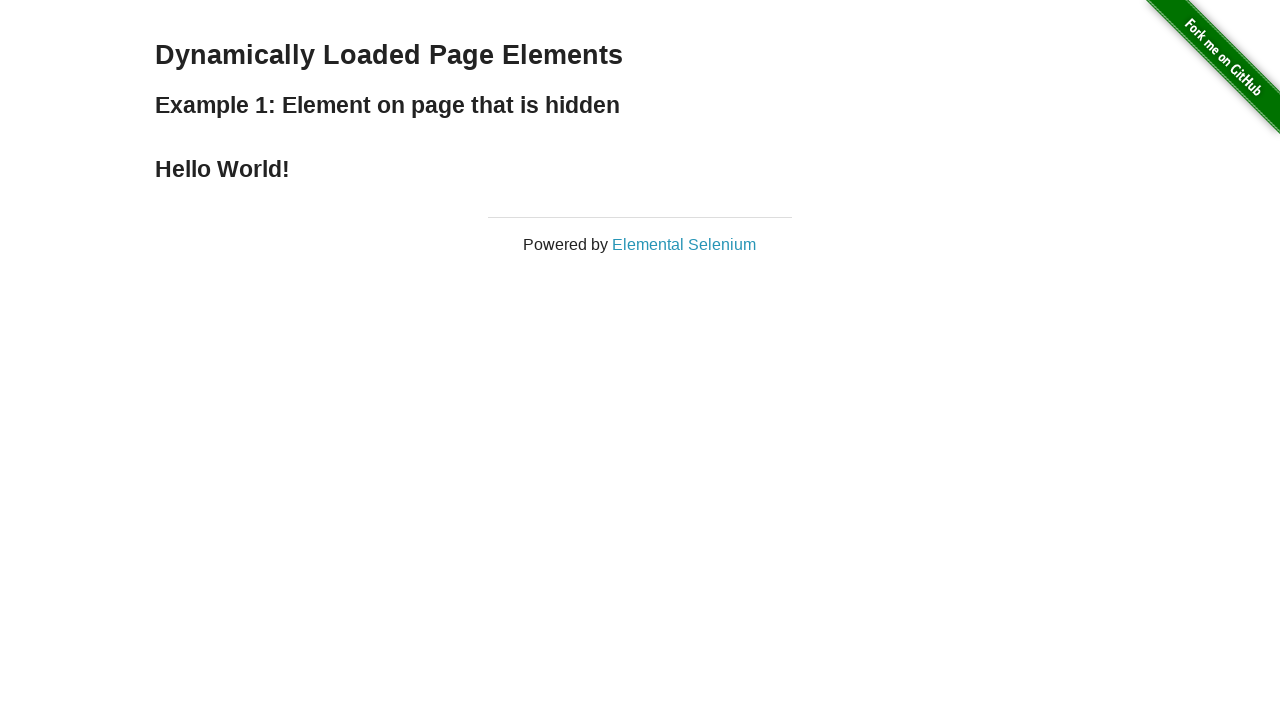

New page loaded successfully
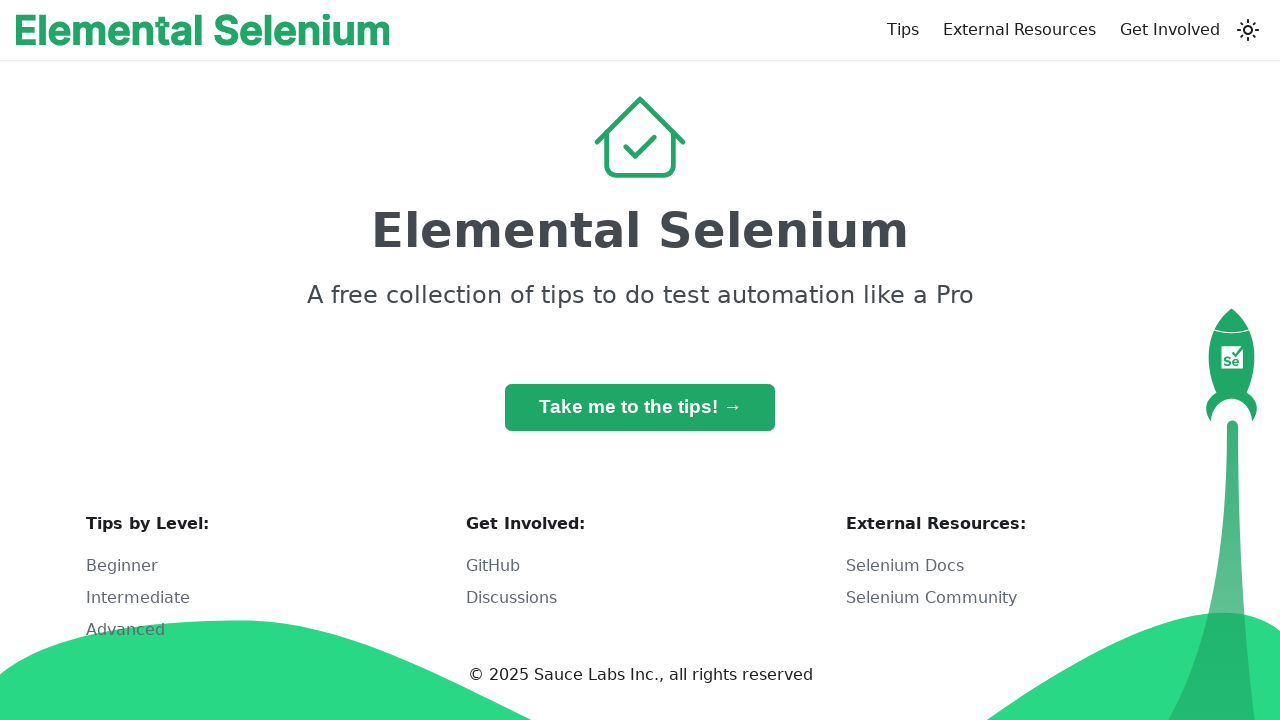

Verified navigation to correct URL: https://elementalselenium.com/
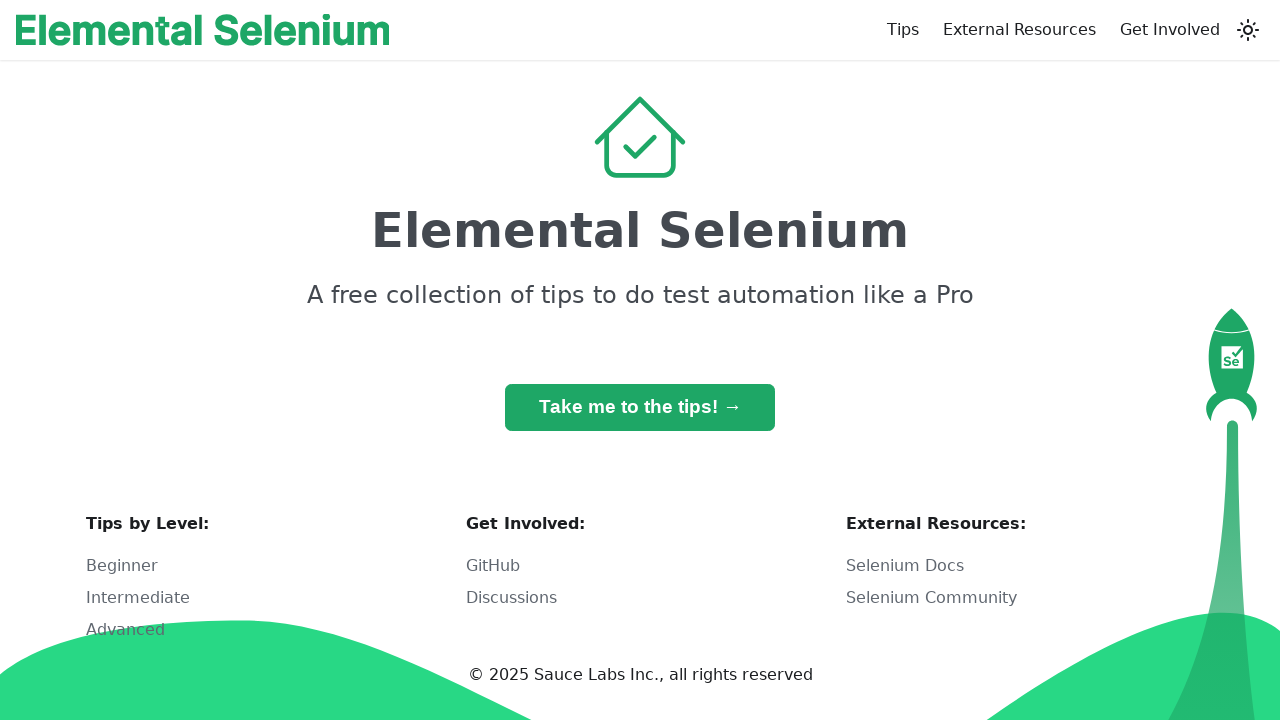

Closed the new tab
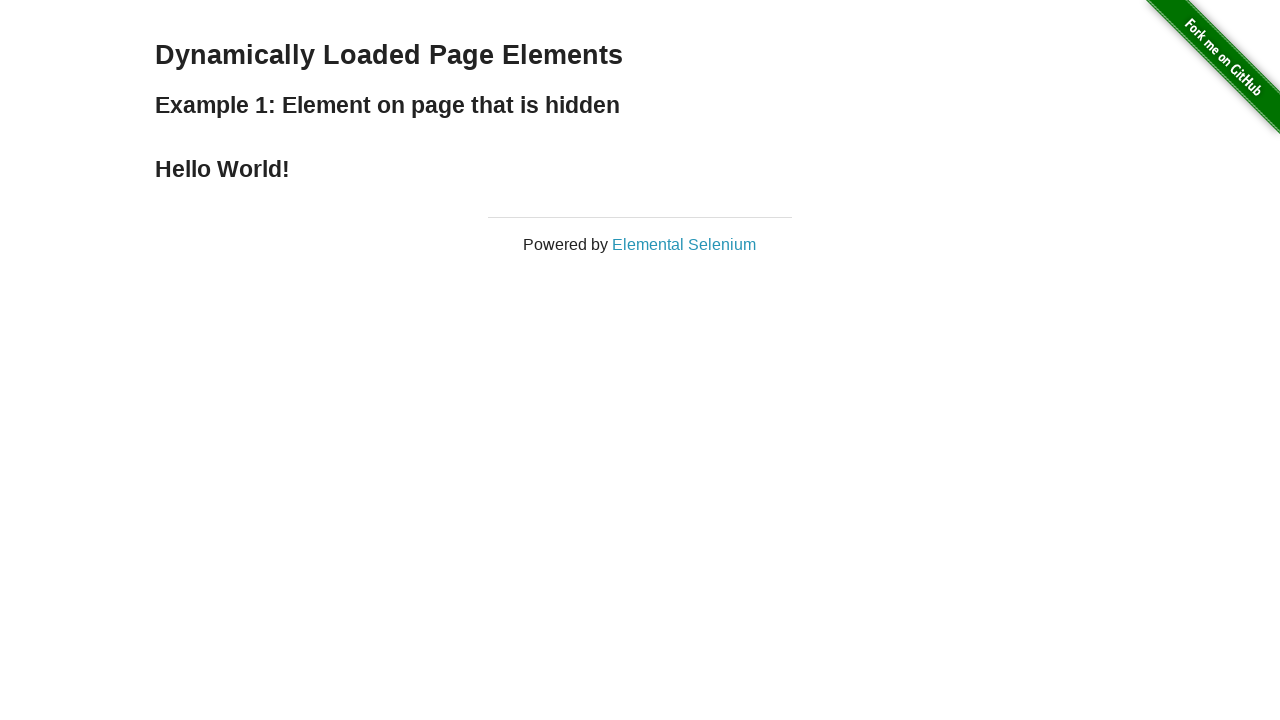

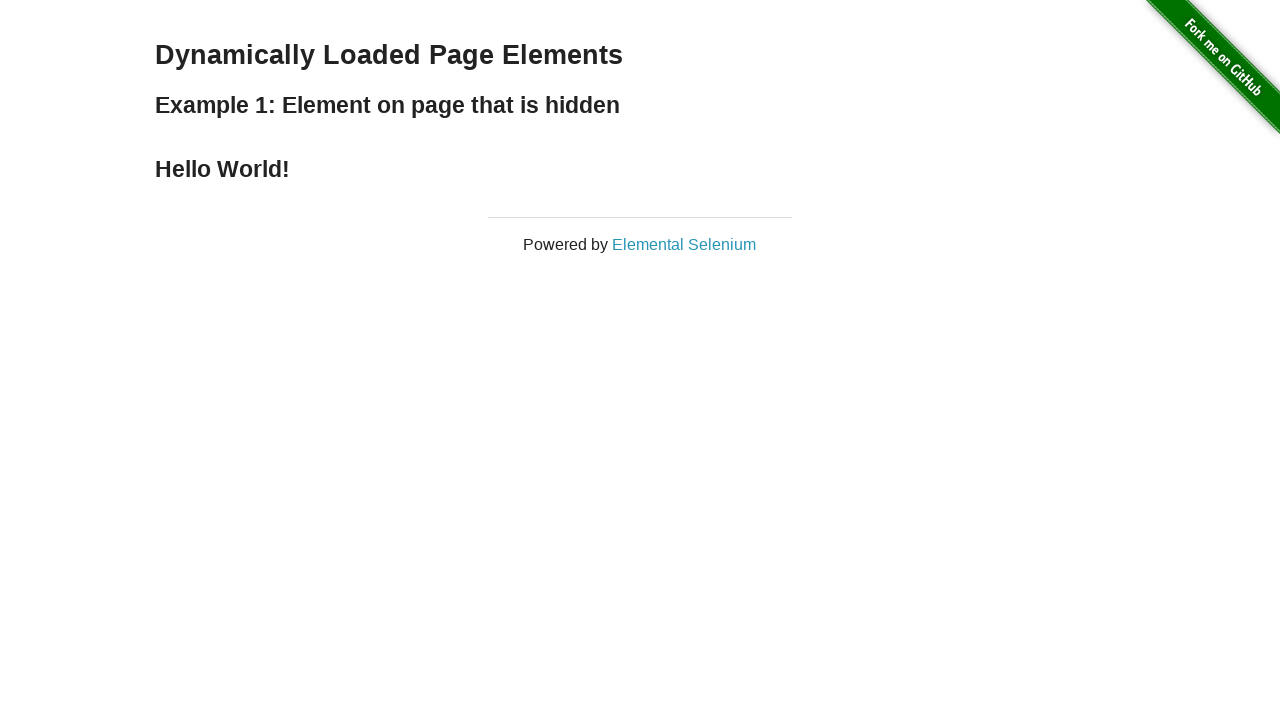